Tests navigation on the Anh Tester website by clicking on the blog link

Starting URL: https://anhtester.com

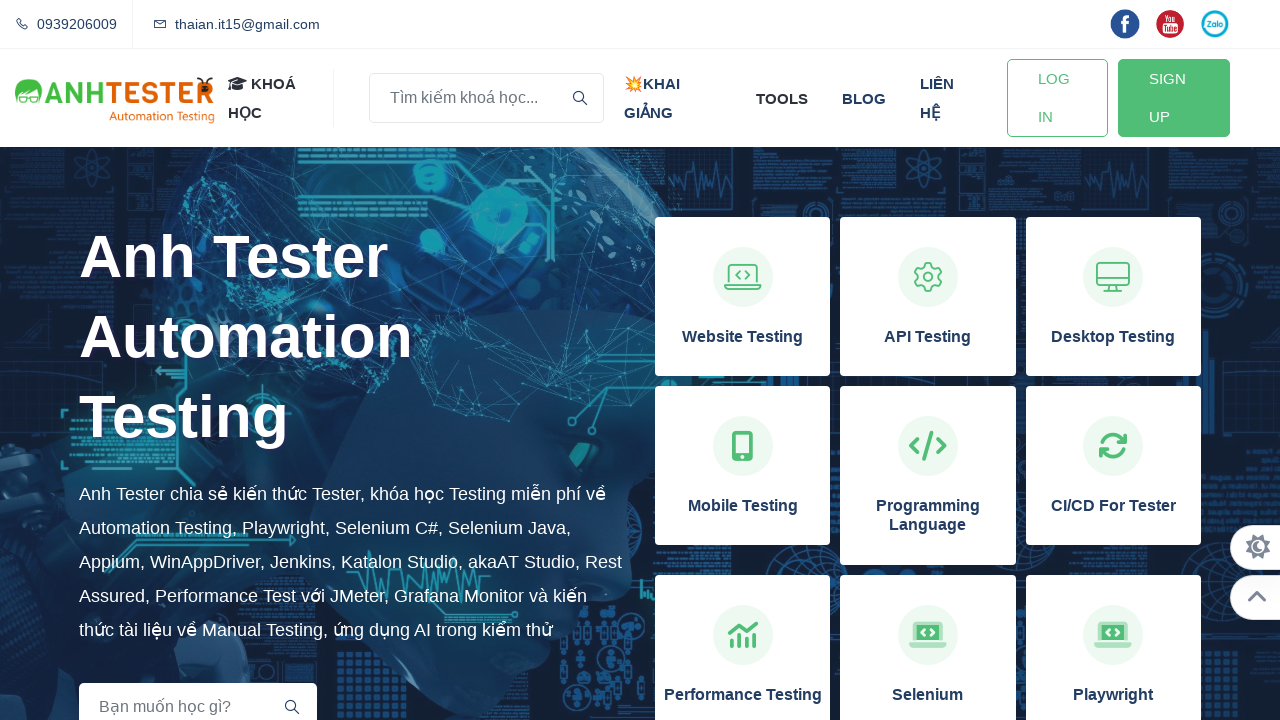

Clicked on the blog link in Anh Tester website navigation at (864, 98) on xpath=//a[normalize-space()='blog']
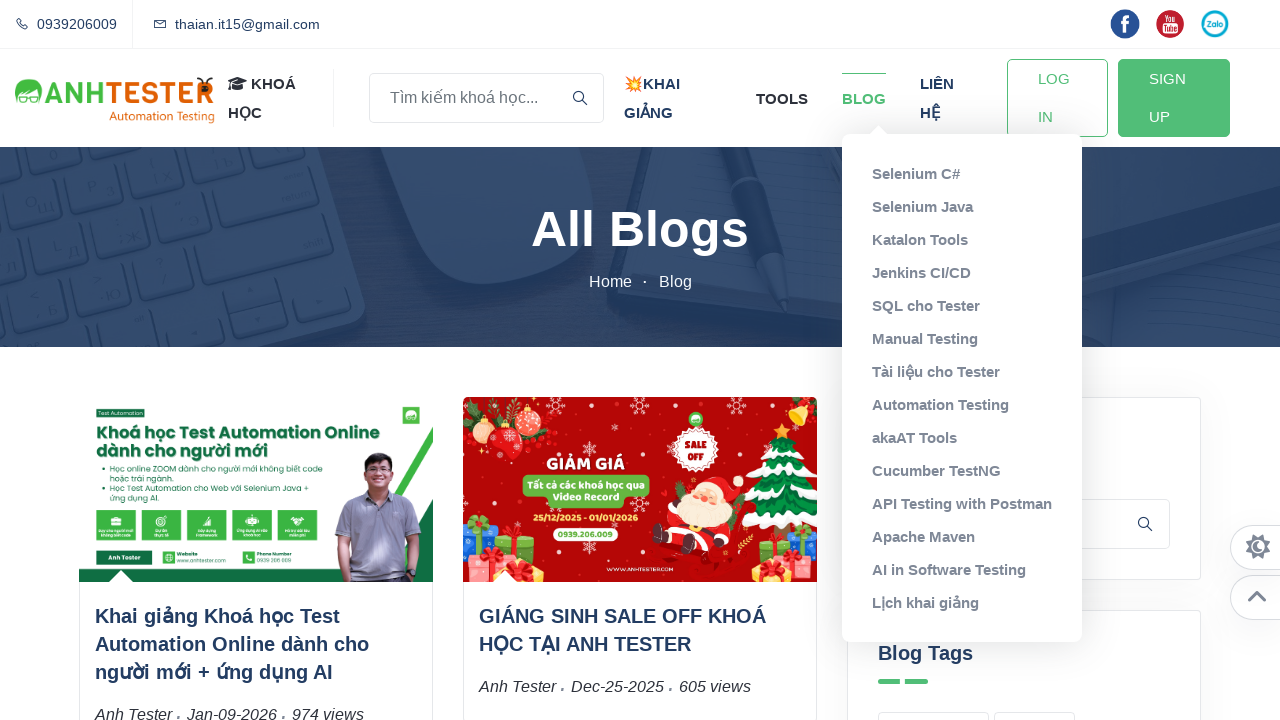

Blog page finished loading
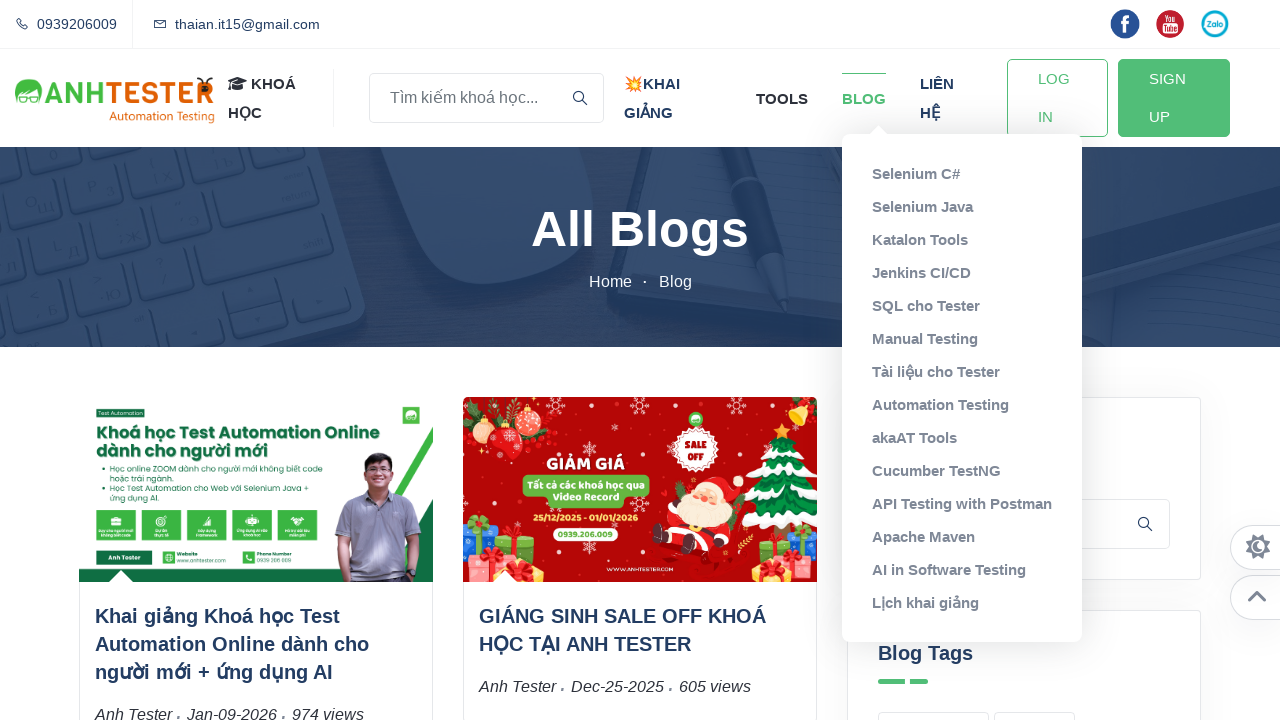

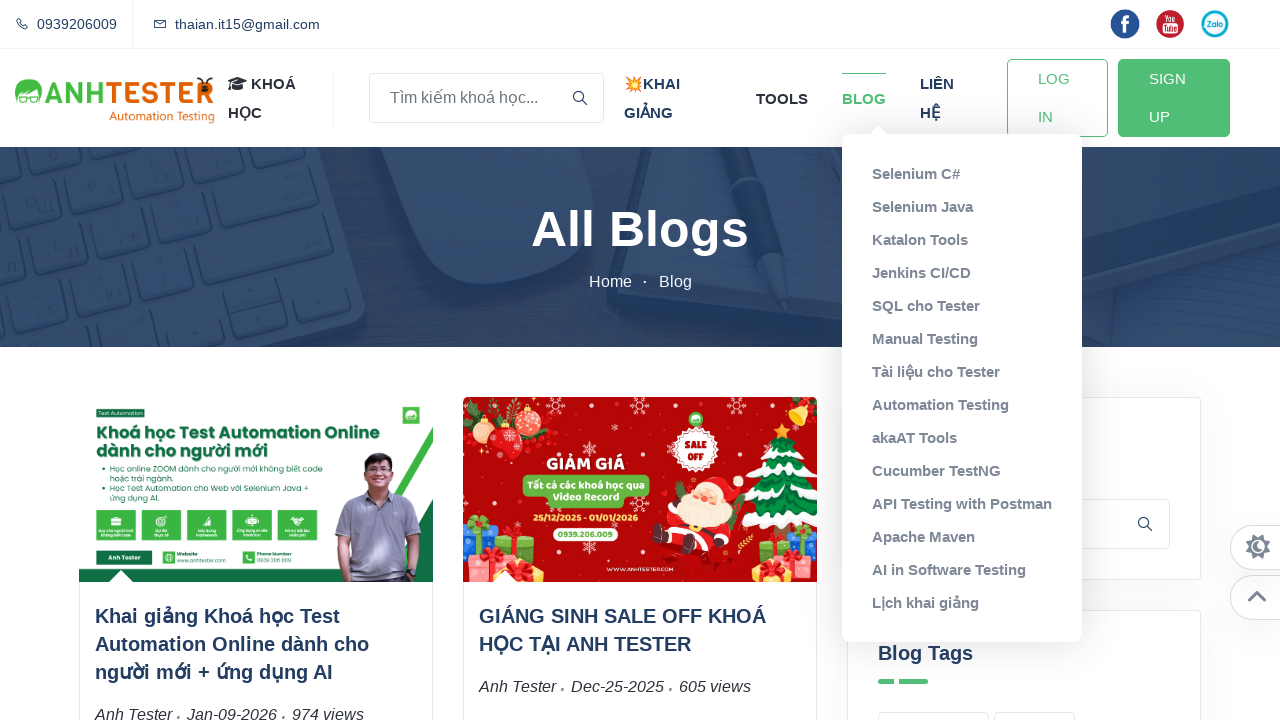